Tests relative CSS selector :left-of by clicking a checkbox that is positioned to the left of the text "Joe.Root", then clicks another checkbox to the left of "Jordan.Mathews"

Starting URL: https://selectorshub.com/xpath-practice-page/

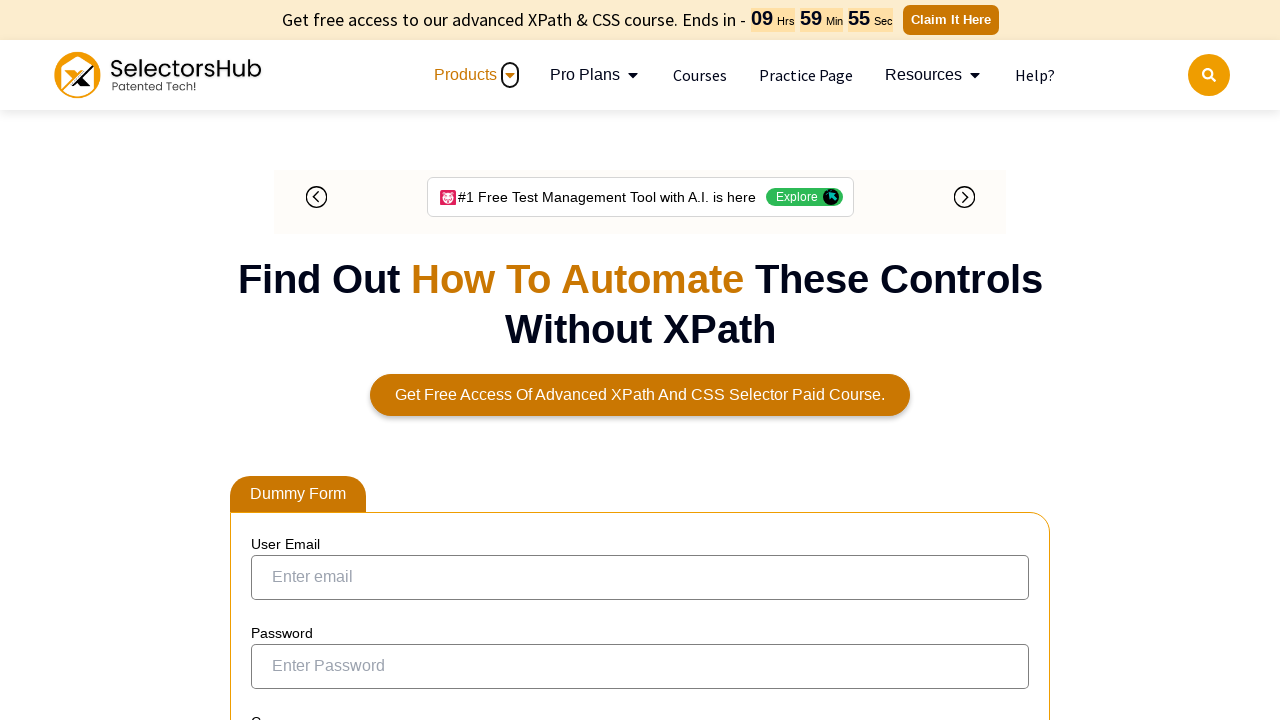

Navigated to XPath practice page
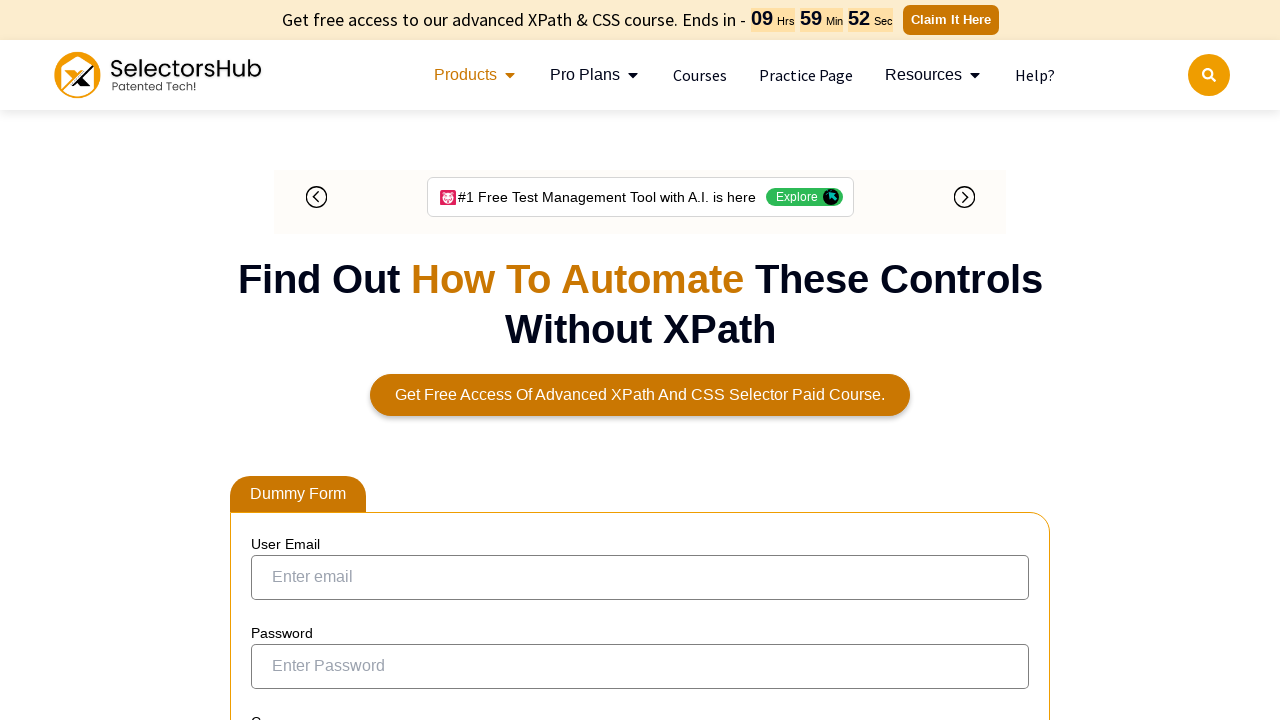

Located checkbox to the left of 'Joe.Root' text
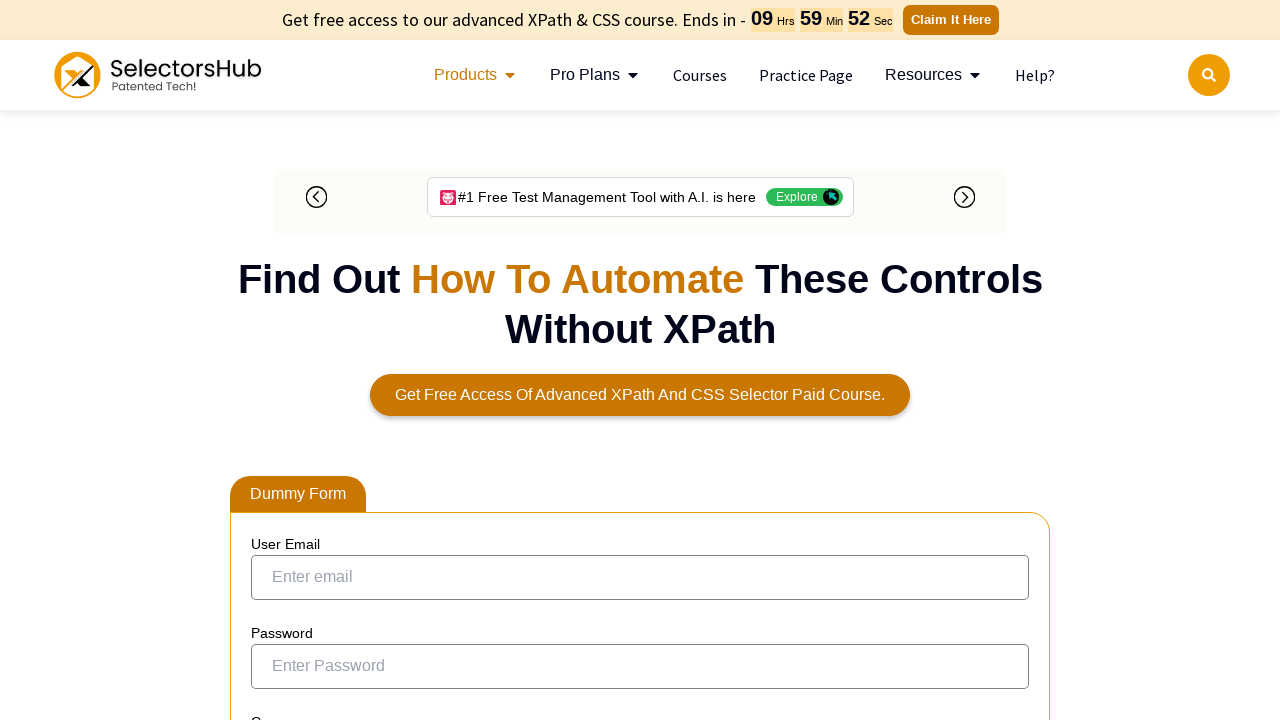

Clicked checkbox positioned to the left of 'Joe.Root' at (274, 360) on input[type='checkbox']:left-of(:text('Joe.Root')) >> nth=0
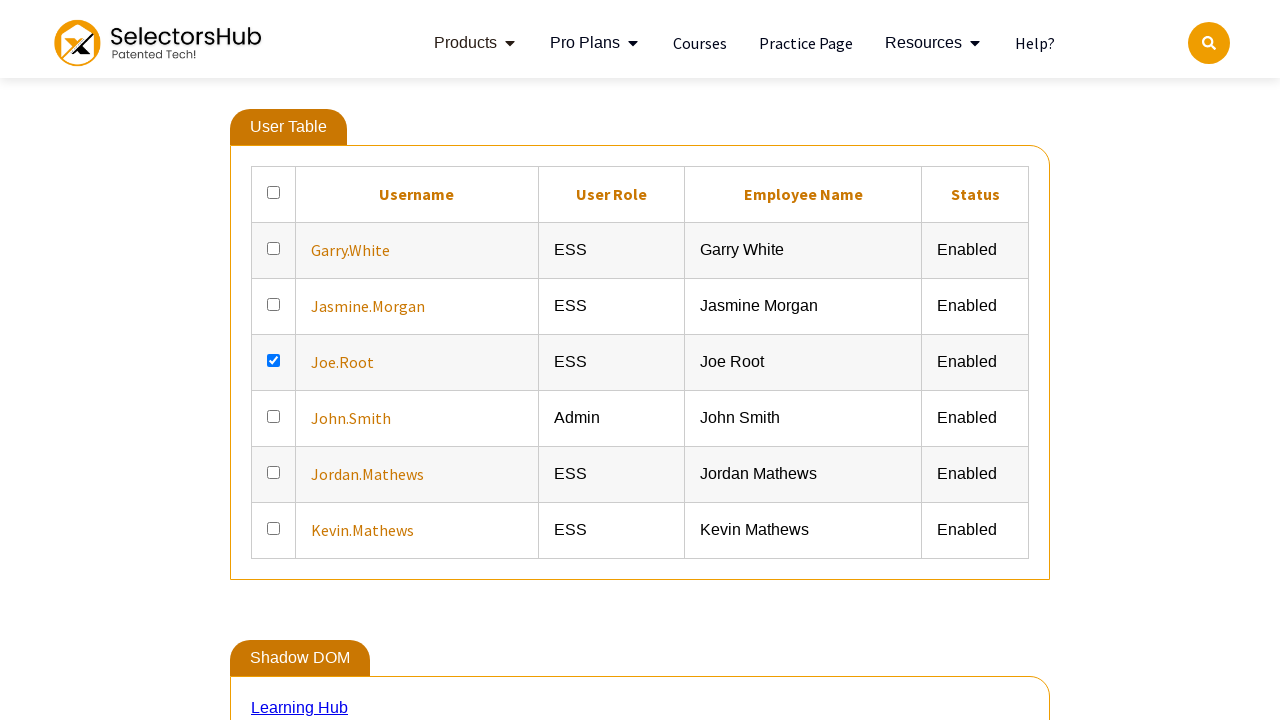

Located checkbox to the left of 'Jordan.Mathews' text
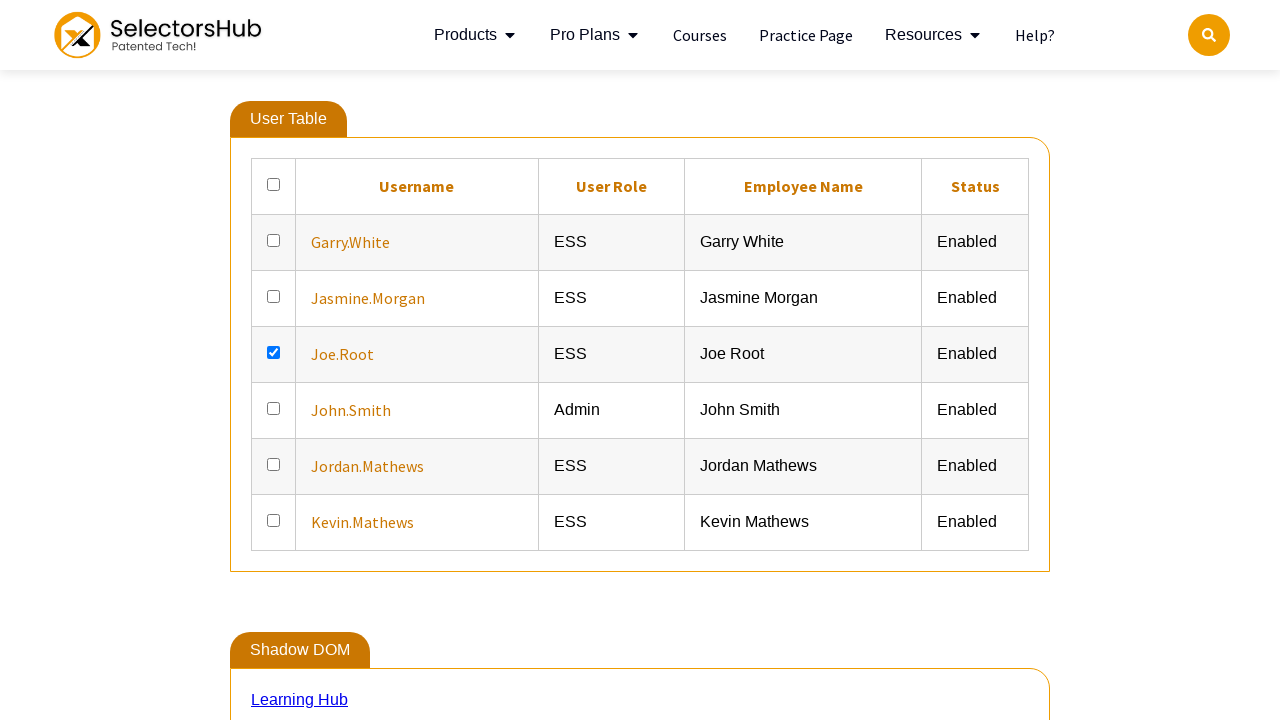

Clicked checkbox positioned to the left of 'Jordan.Mathews' at (274, 464) on input[type='checkbox']:left-of(:text('Jordan.Mathews')) >> nth=0
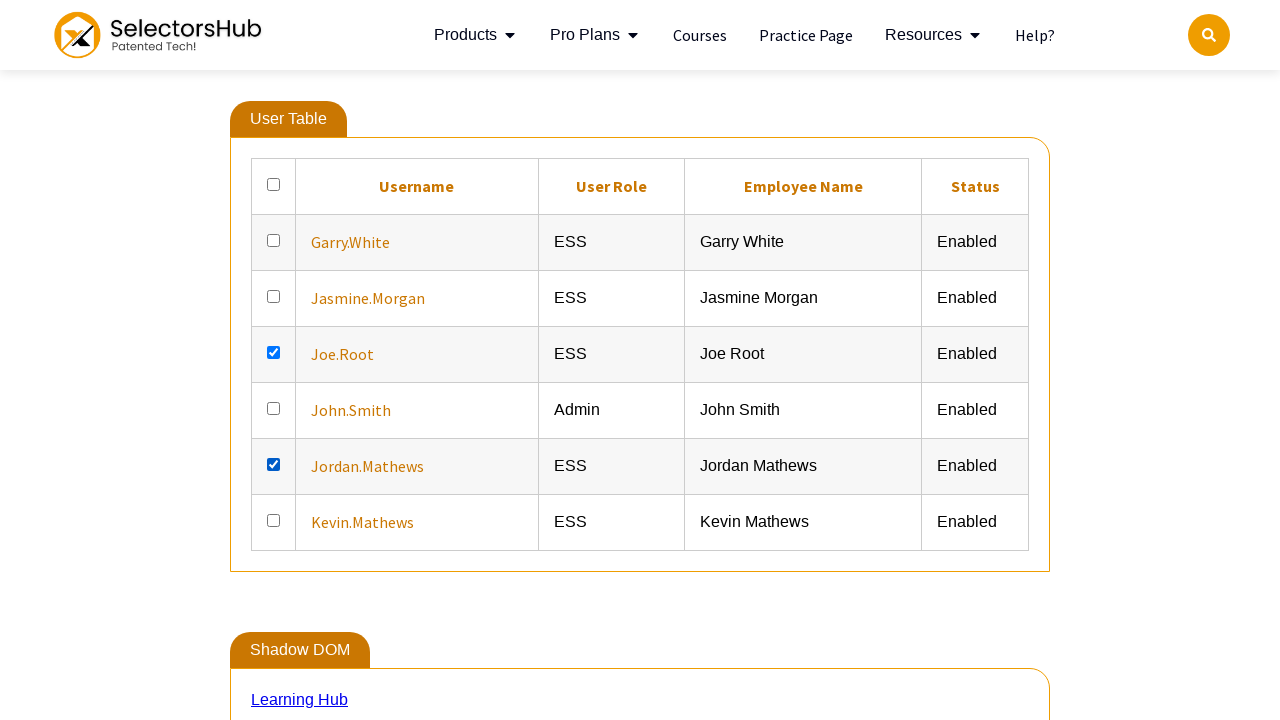

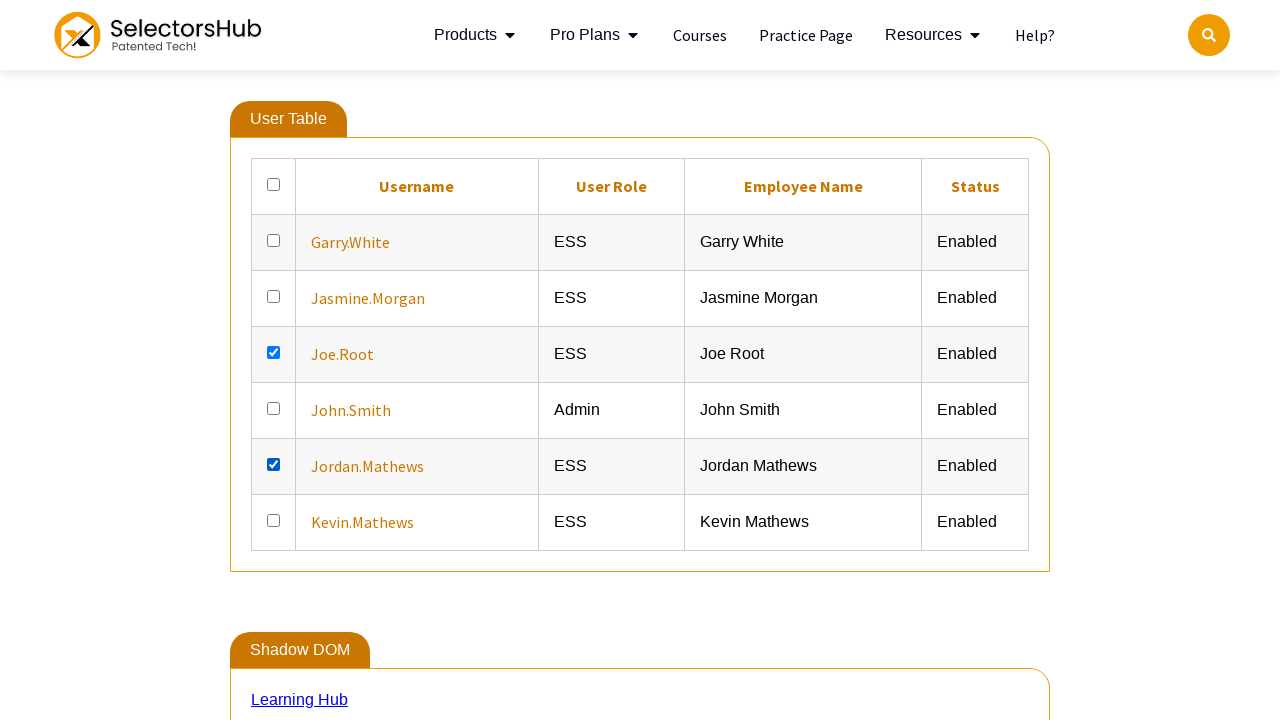